Tests the DemoQA practice form by filling in the first name field and selecting a date of birth using the date picker

Starting URL: https://demoqa.com/automation-practice-form

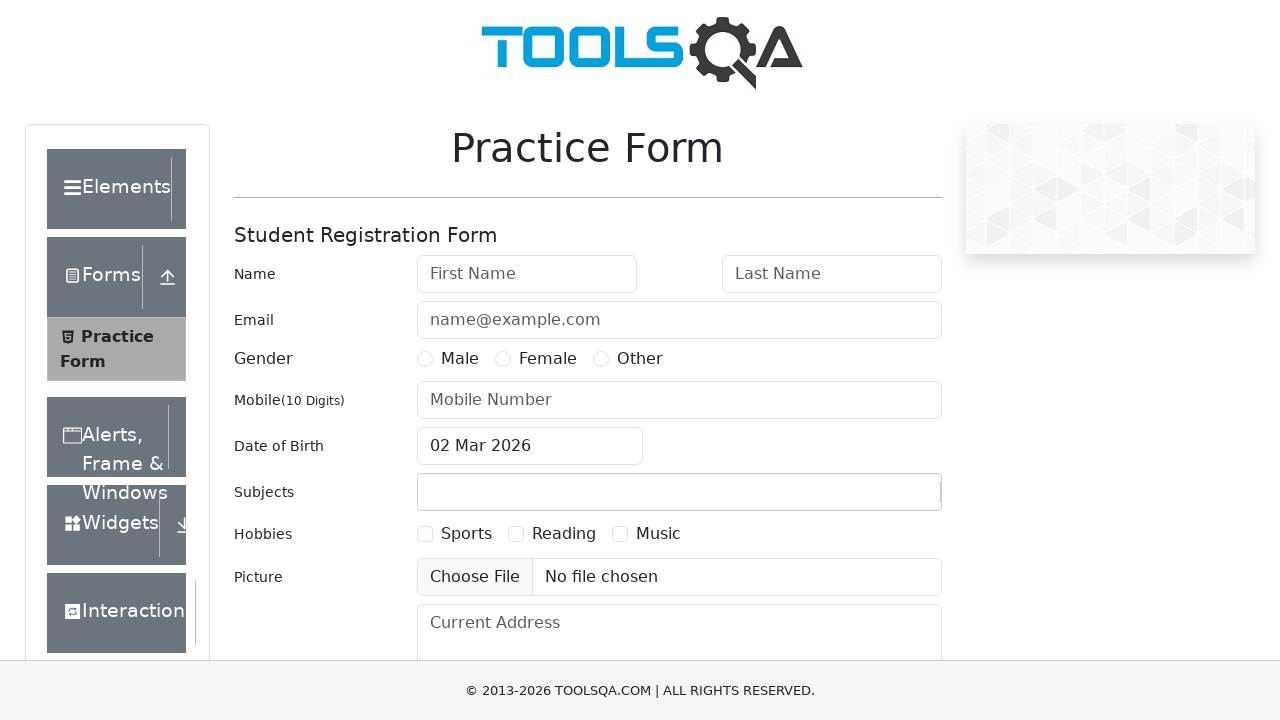

Filled first name field with 'sanjana' on input#firstName
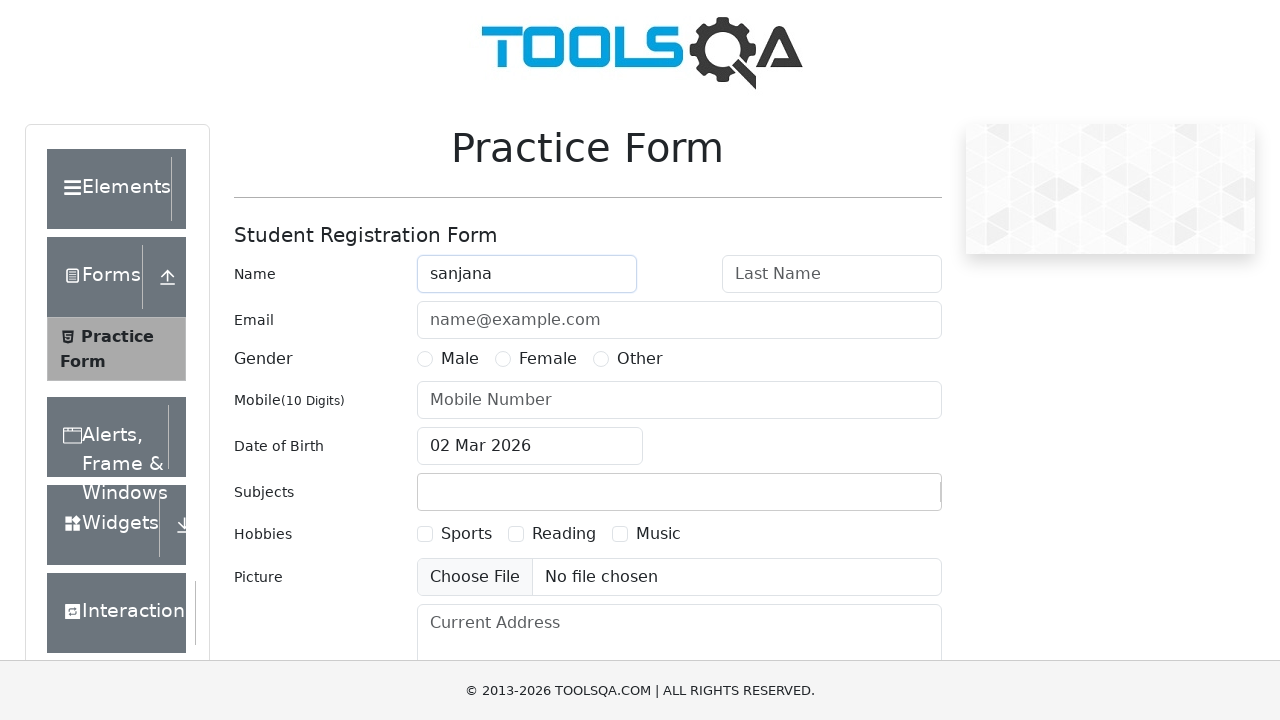

Clicked on date of birth input to open date picker at (530, 446) on #dateOfBirthInput
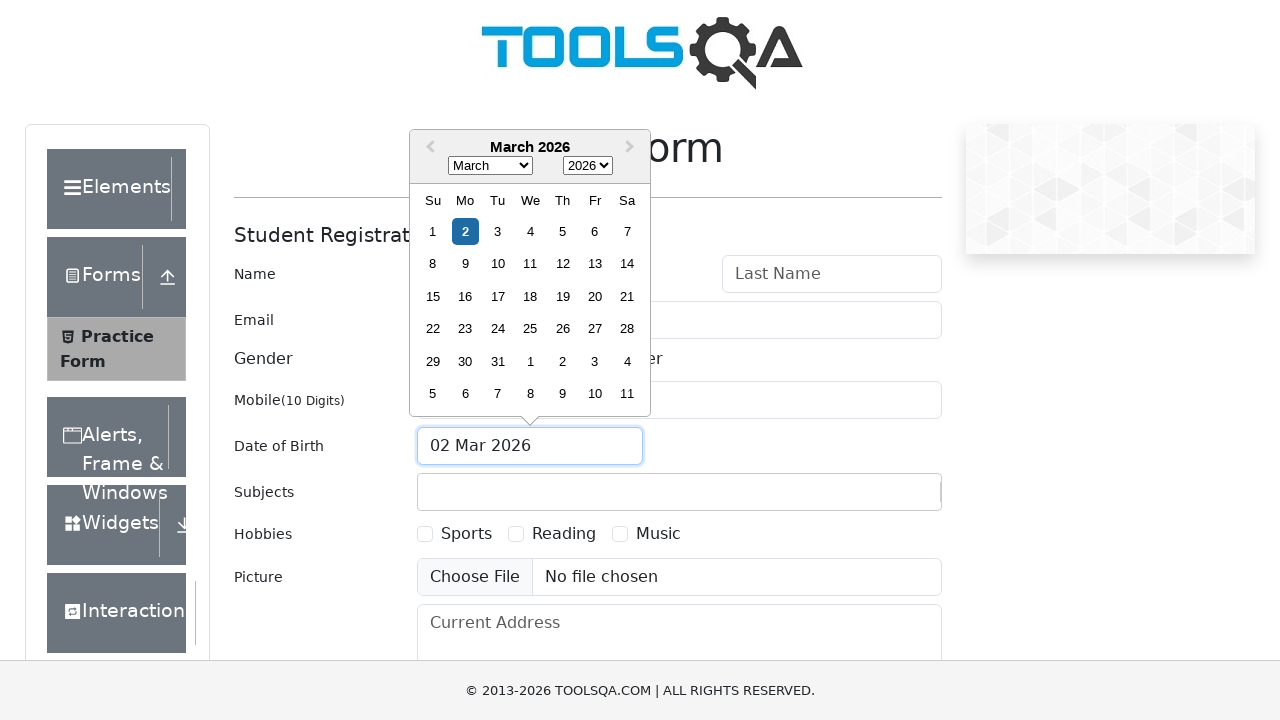

Selected year 2024 from date picker year dropdown on .react-datepicker__year-select
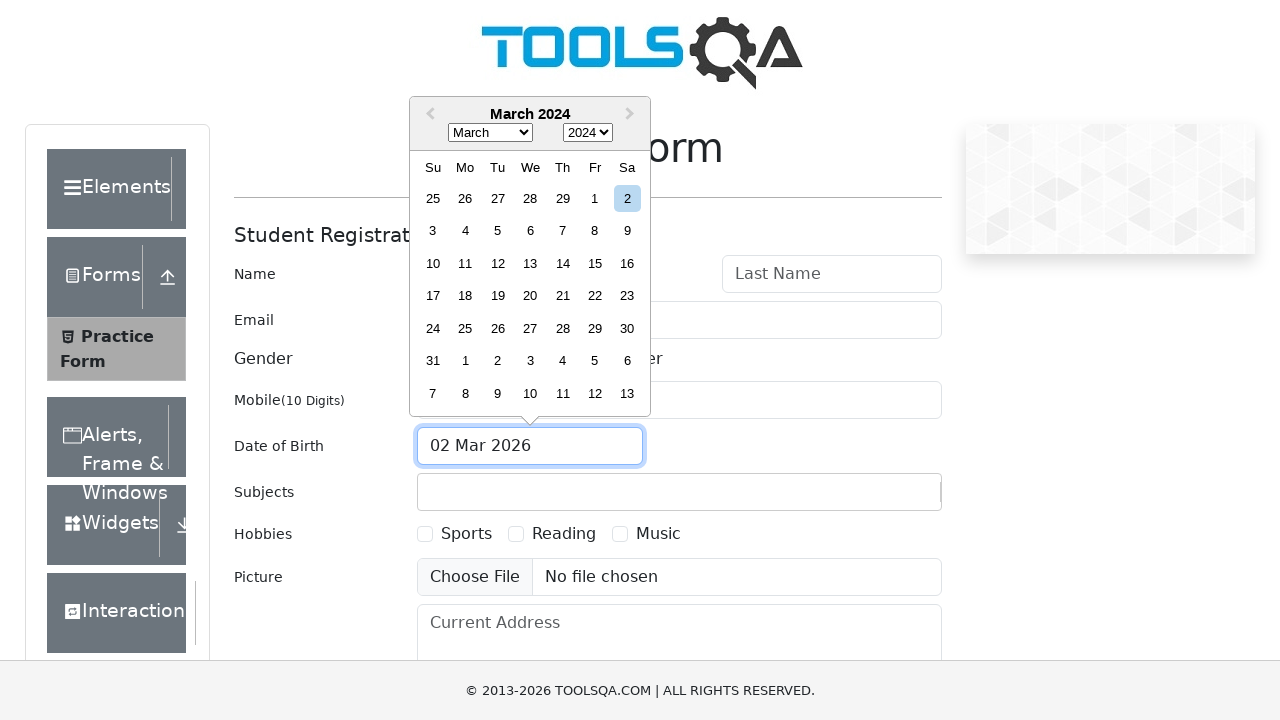

Selected month April (index 3) from date picker month dropdown on .react-datepicker__month-select
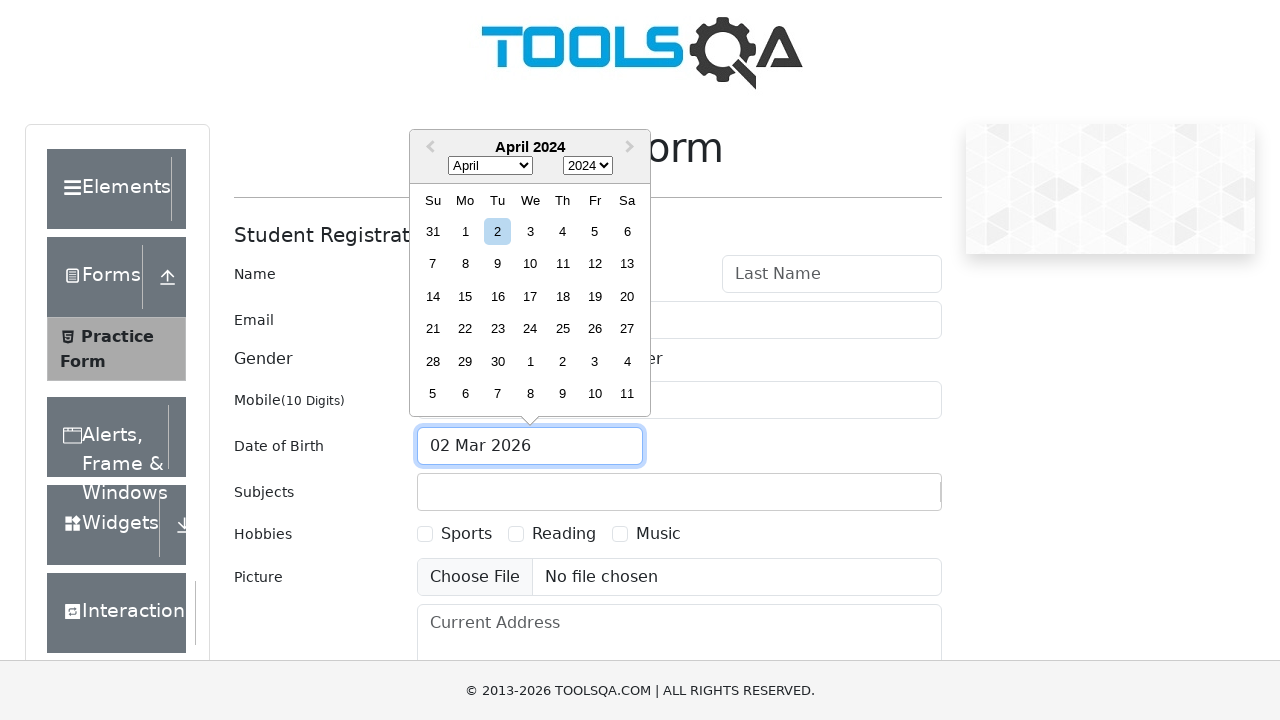

Selected April 1st, 2024 as date of birth at (465, 231) on div[aria-label='Choose Monday, April 1st, 2024']
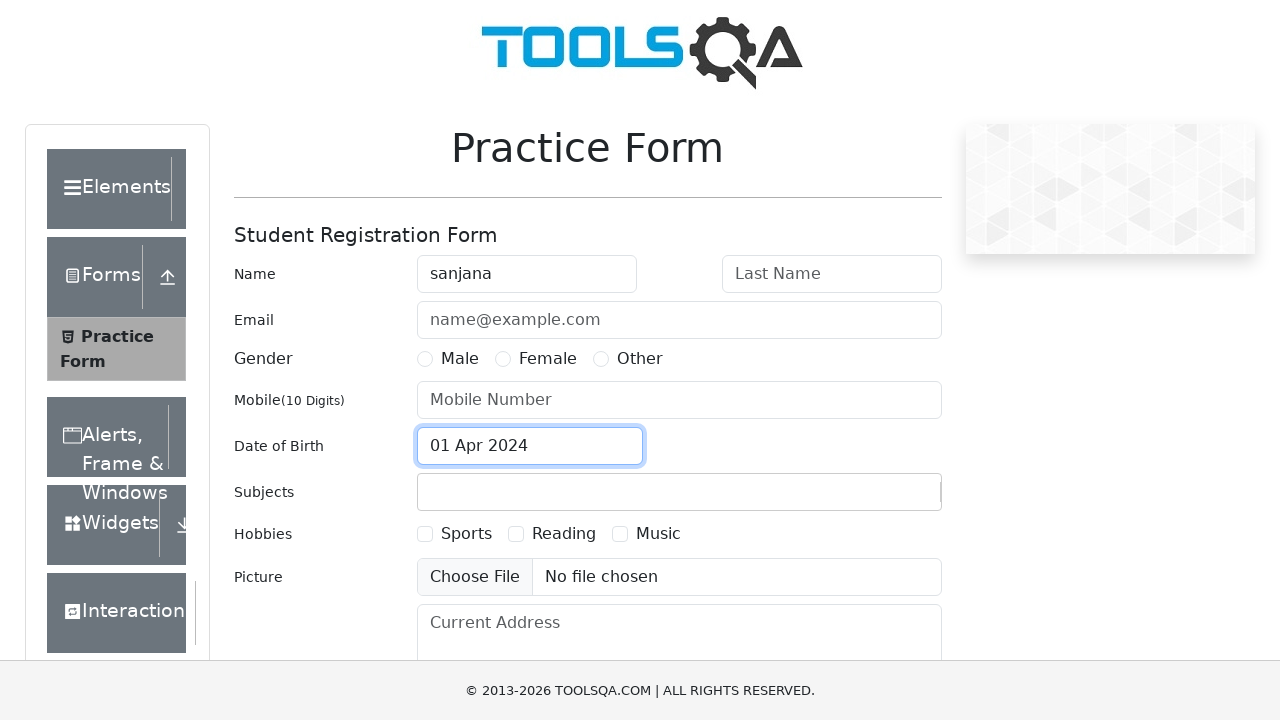

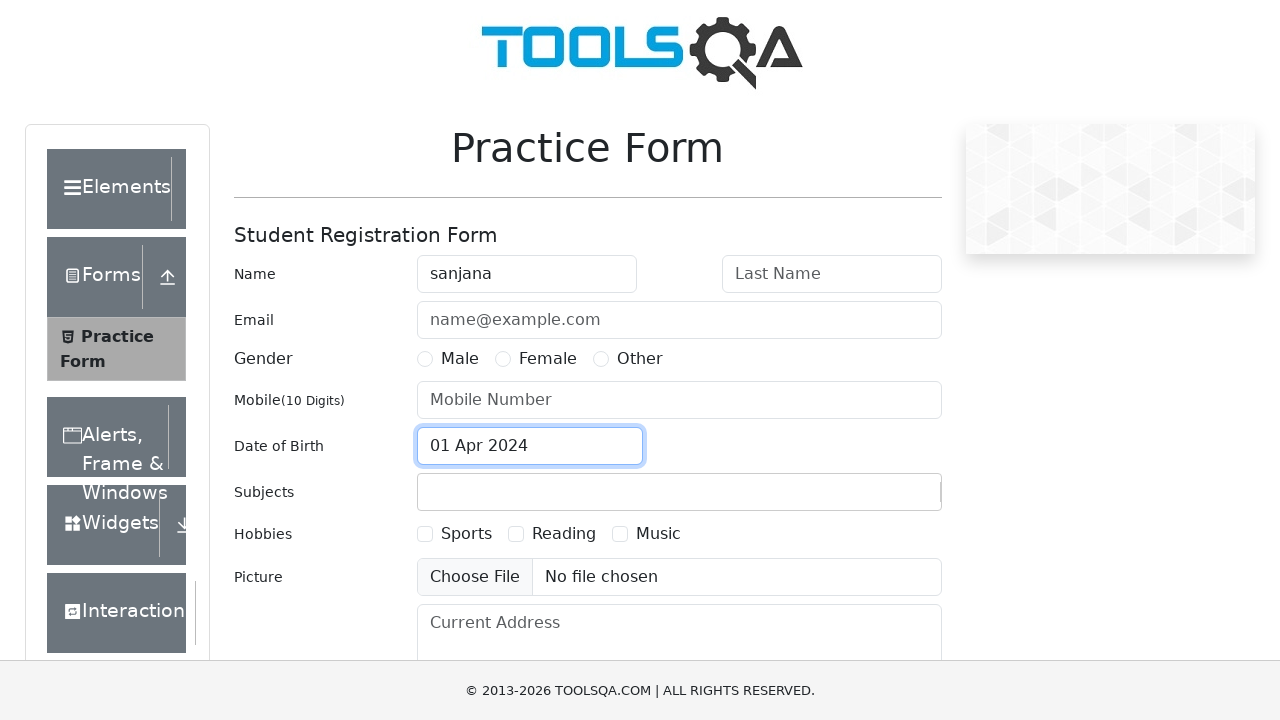